Tests multiplication calculation by selecting multiplication operation and filling inputs

Starting URL: http://vanilton.net/calculatorSoapPHP/

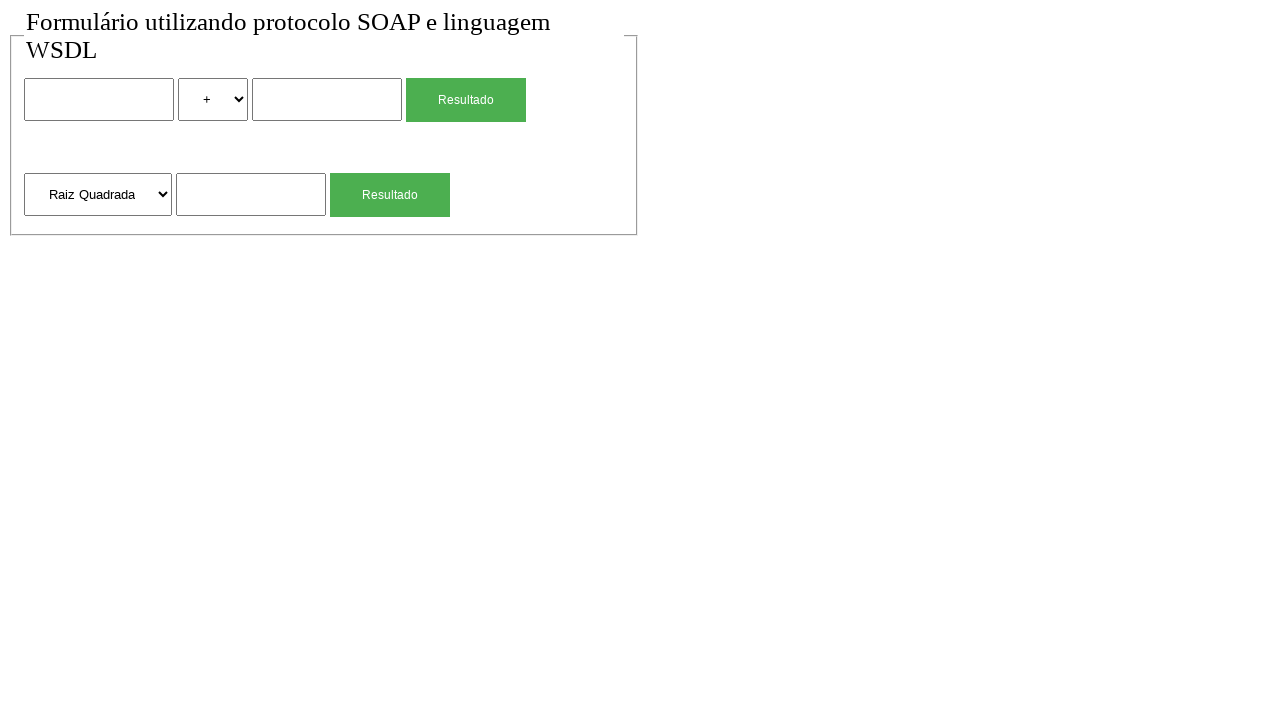

Set default timeout to 5000ms
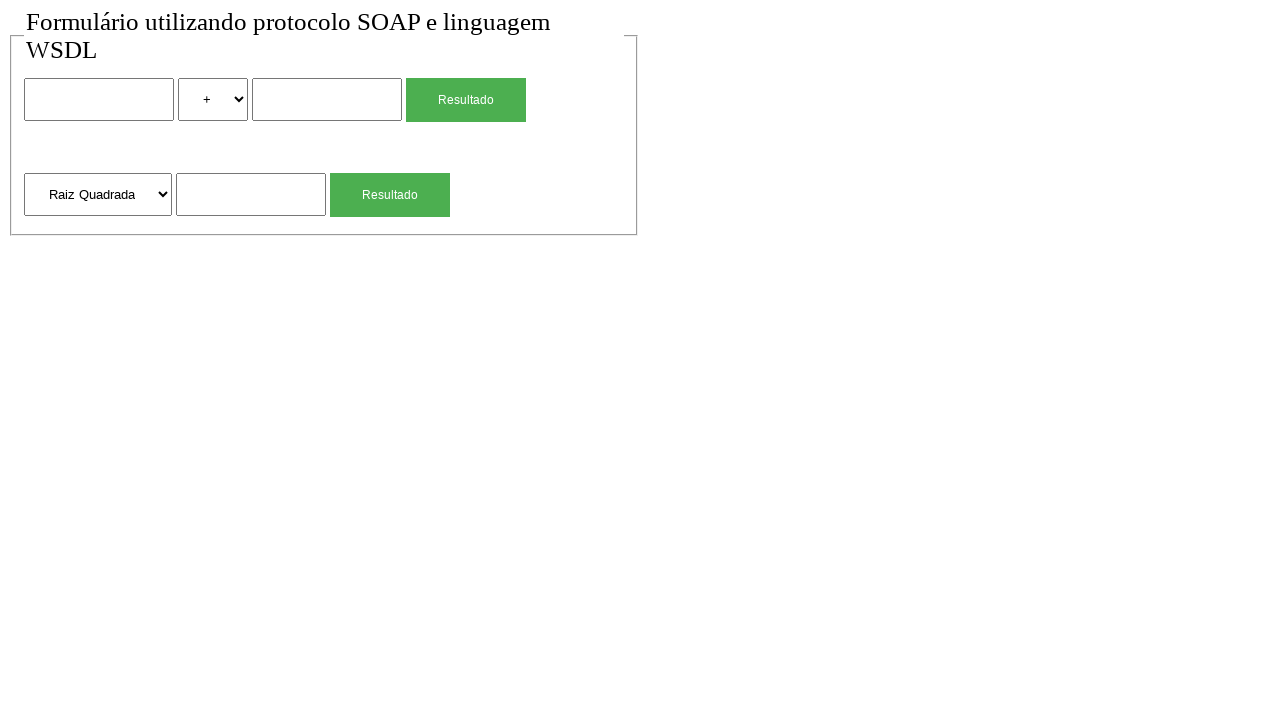

Filled first number input with 500 on input >> nth=0
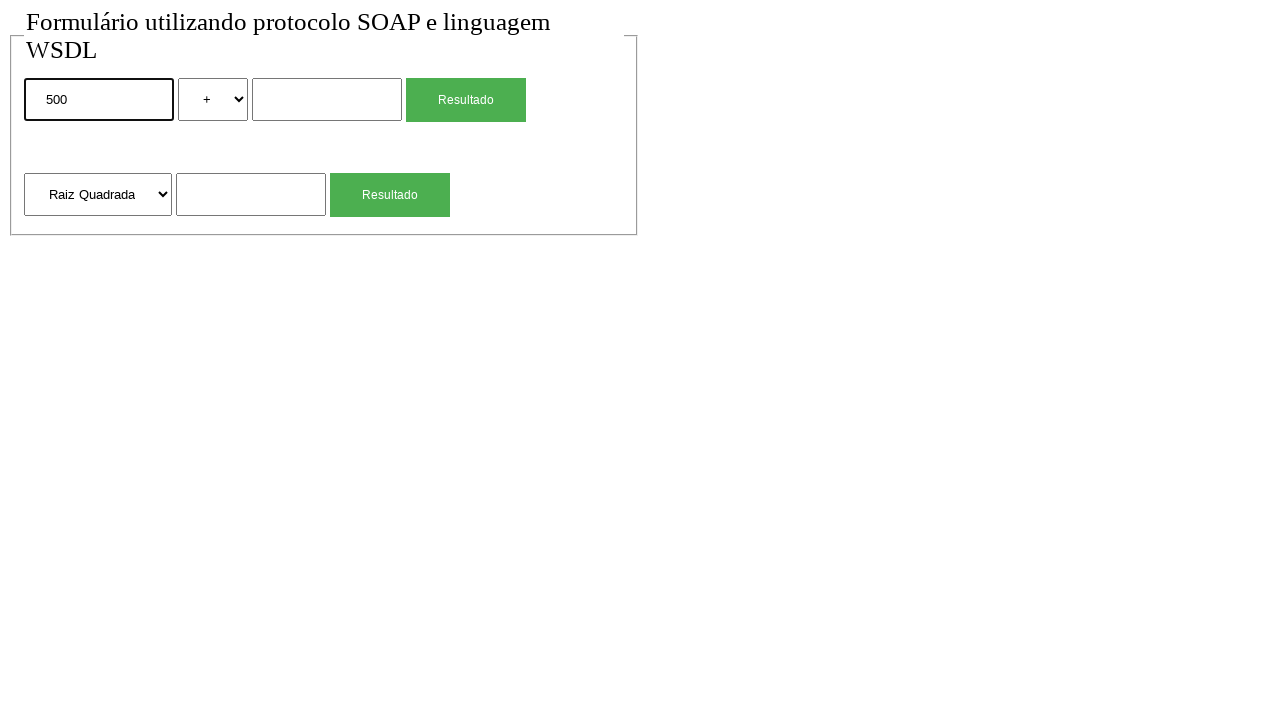

Selected multiplication operation (*) on select:has-text("*")
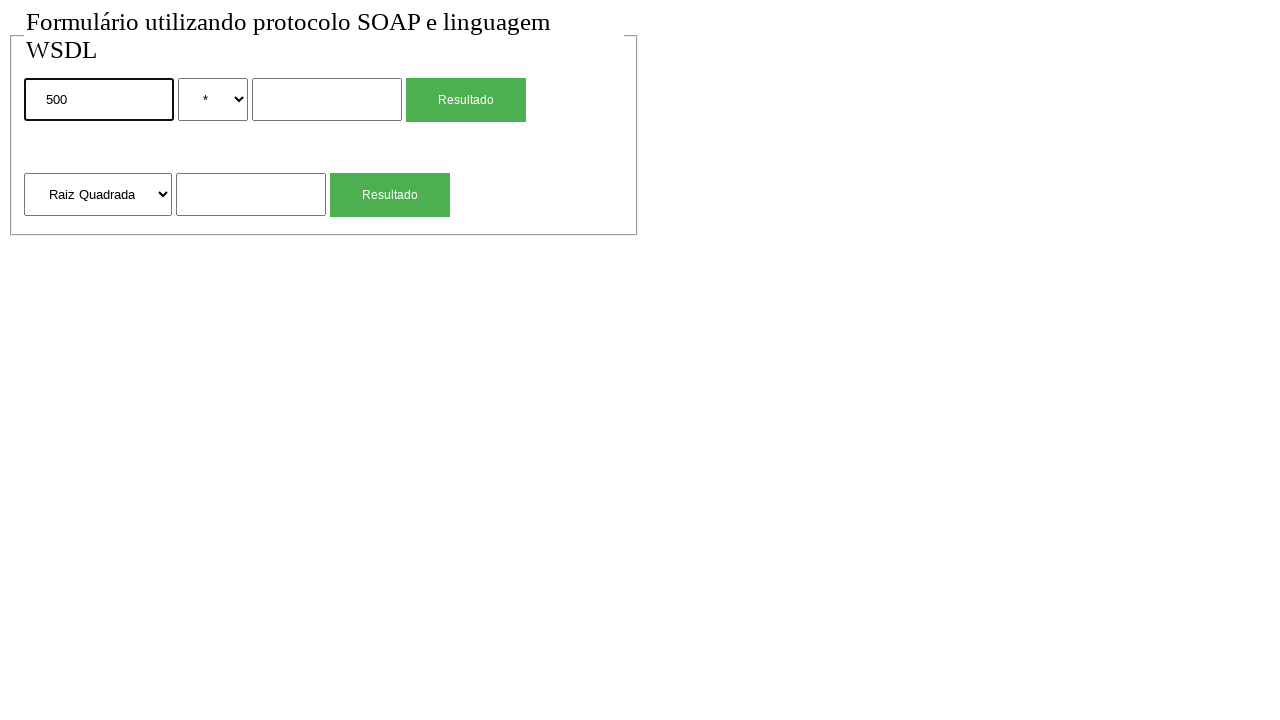

Filled second number input with 100 on input >> nth=1
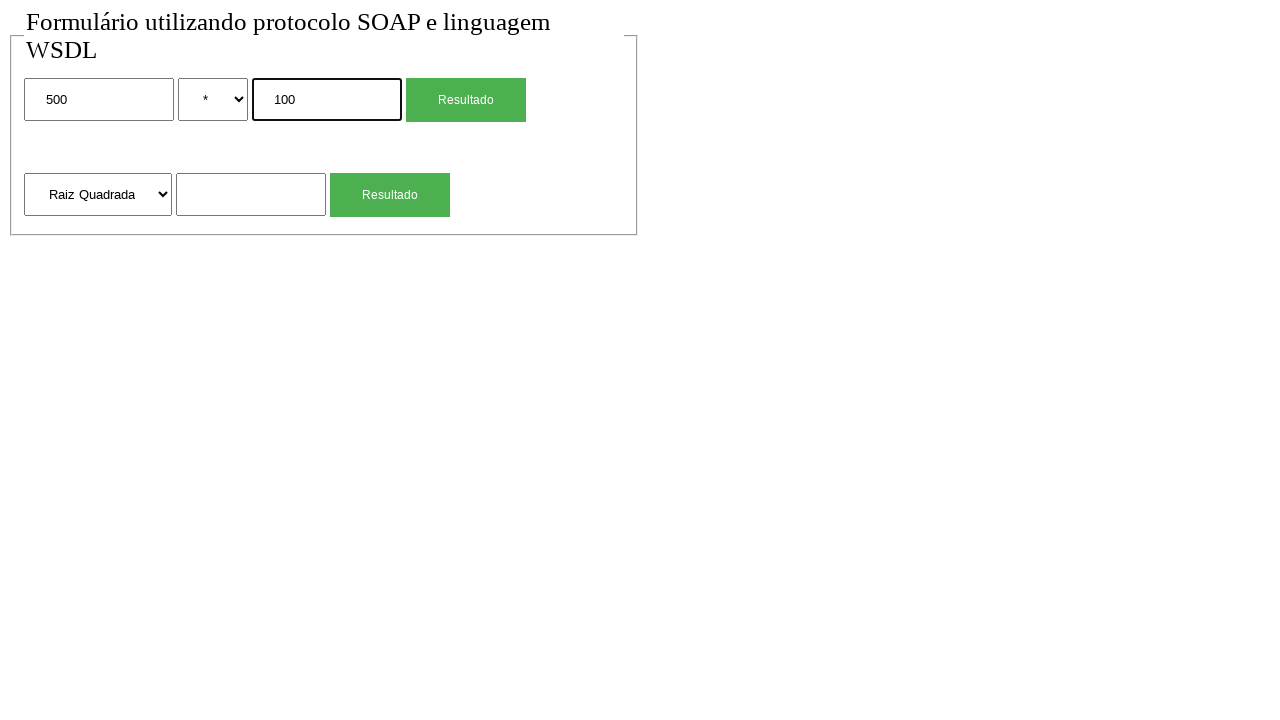

Clicked Resultado button to calculate 500 * 100 at (466, 100) on input[value='Resultado'] >> nth=0
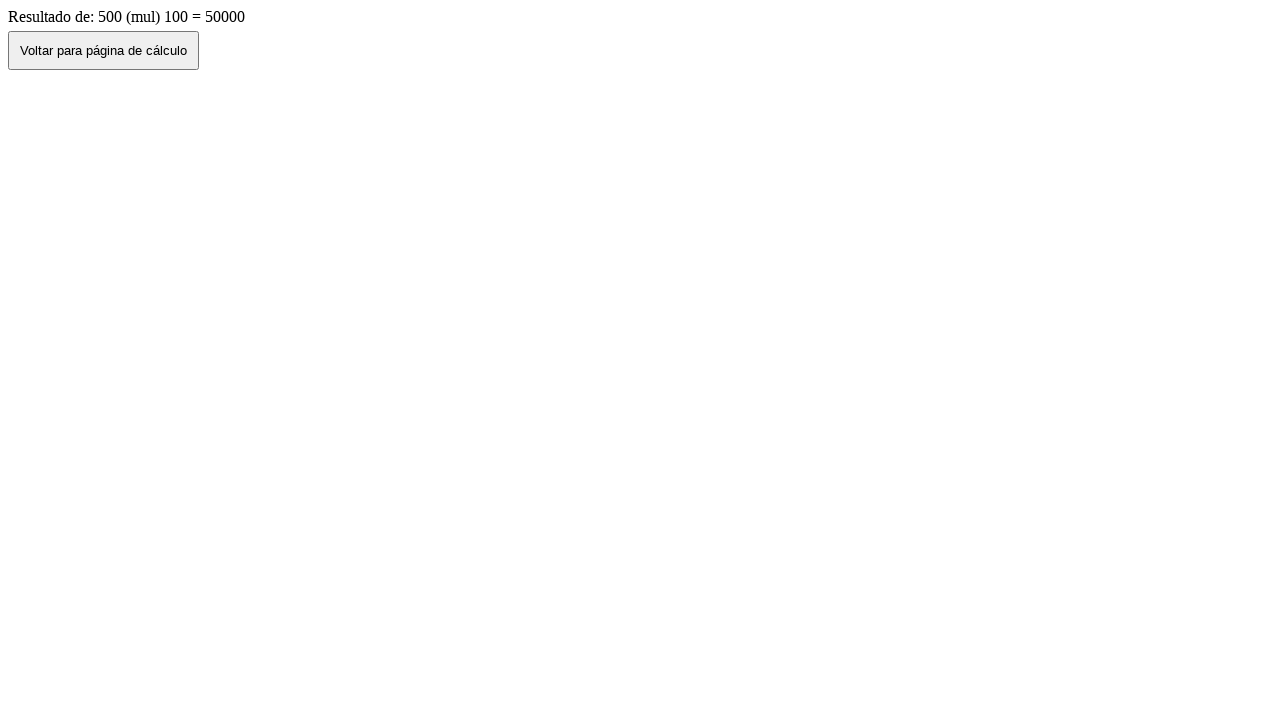

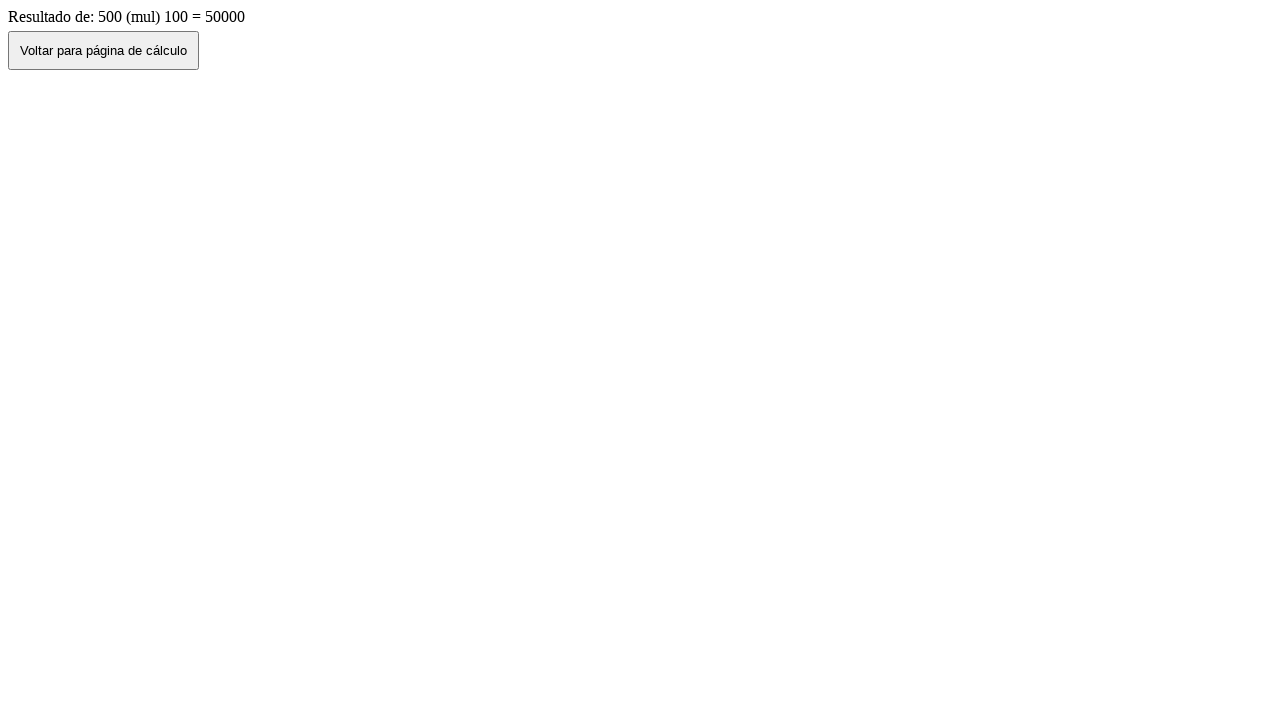